Tests that both checkboxes can be independently controlled to opposite states

Starting URL: https://the-internet.herokuapp.com/

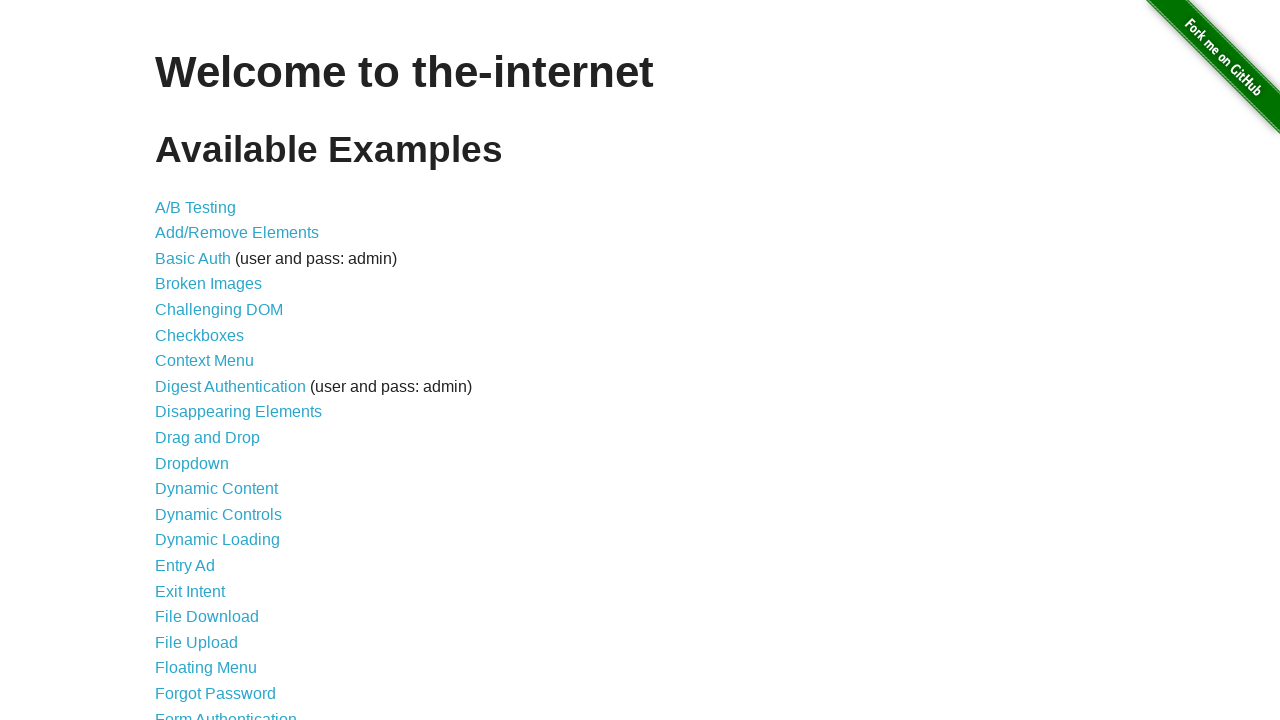

Clicked Checkboxes link to navigate to checkboxes page at (200, 335) on text=Checkboxes
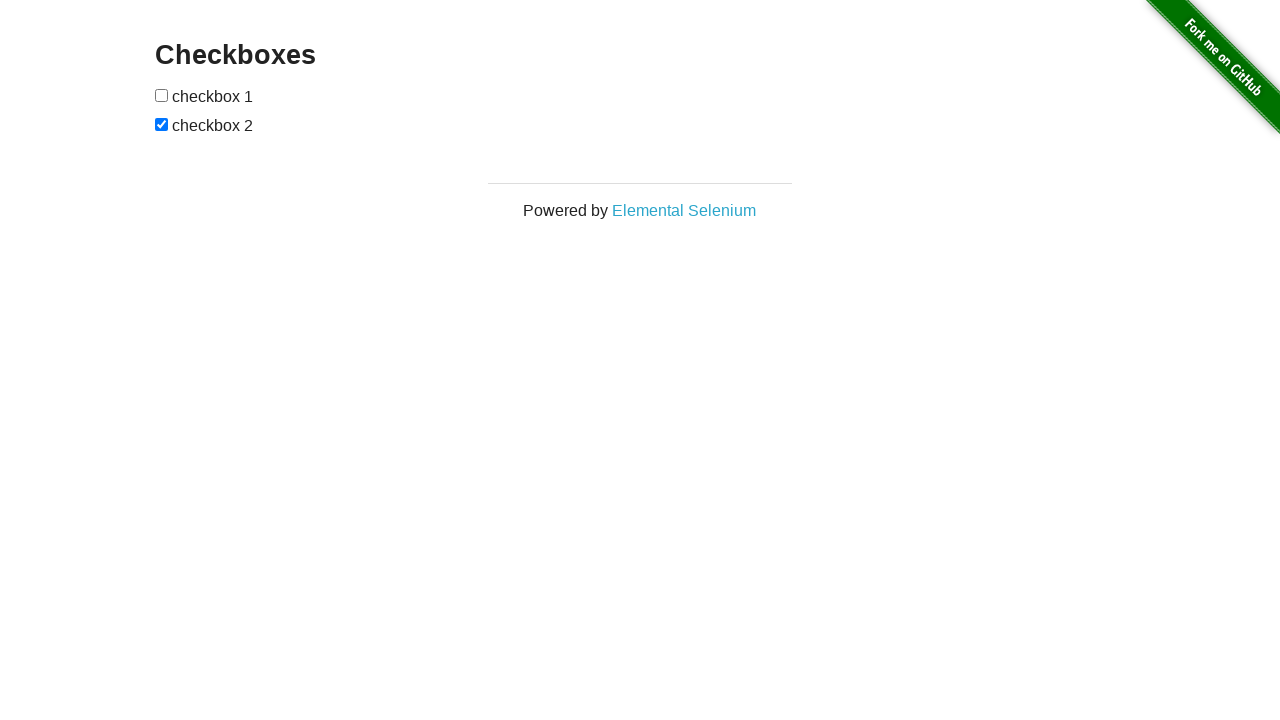

Checkboxes loaded and became visible
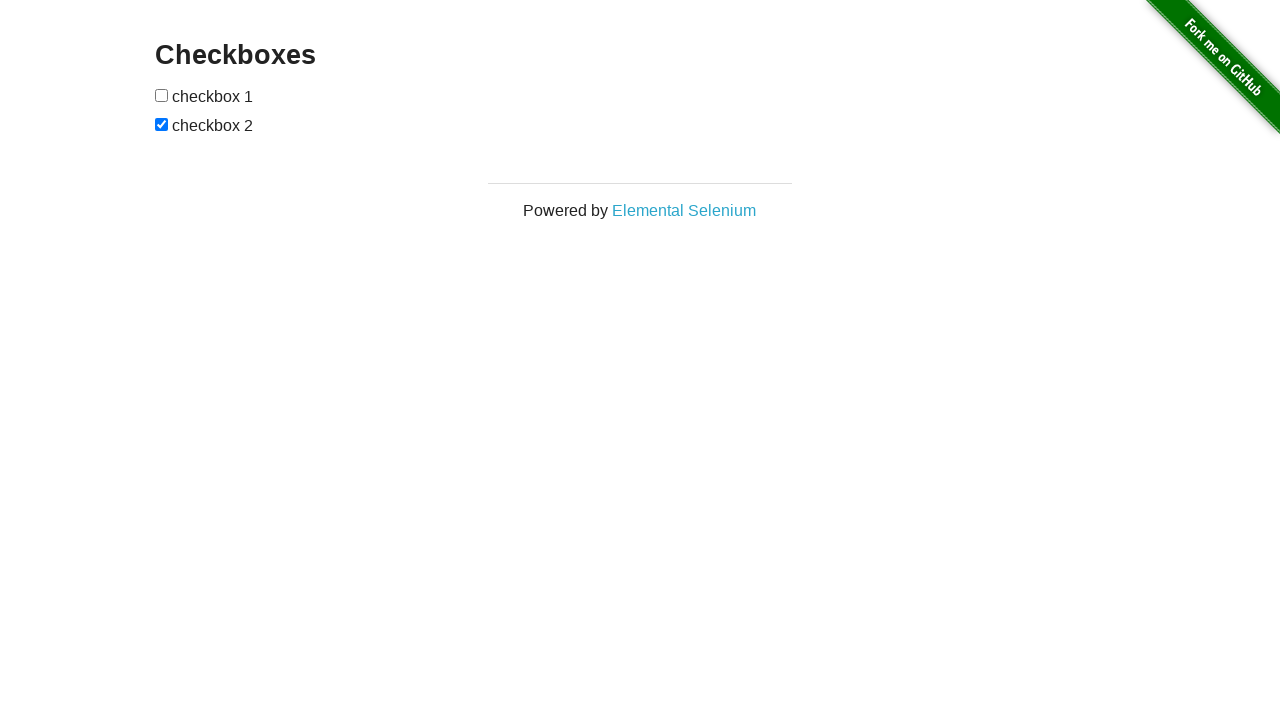

Located both checkbox elements
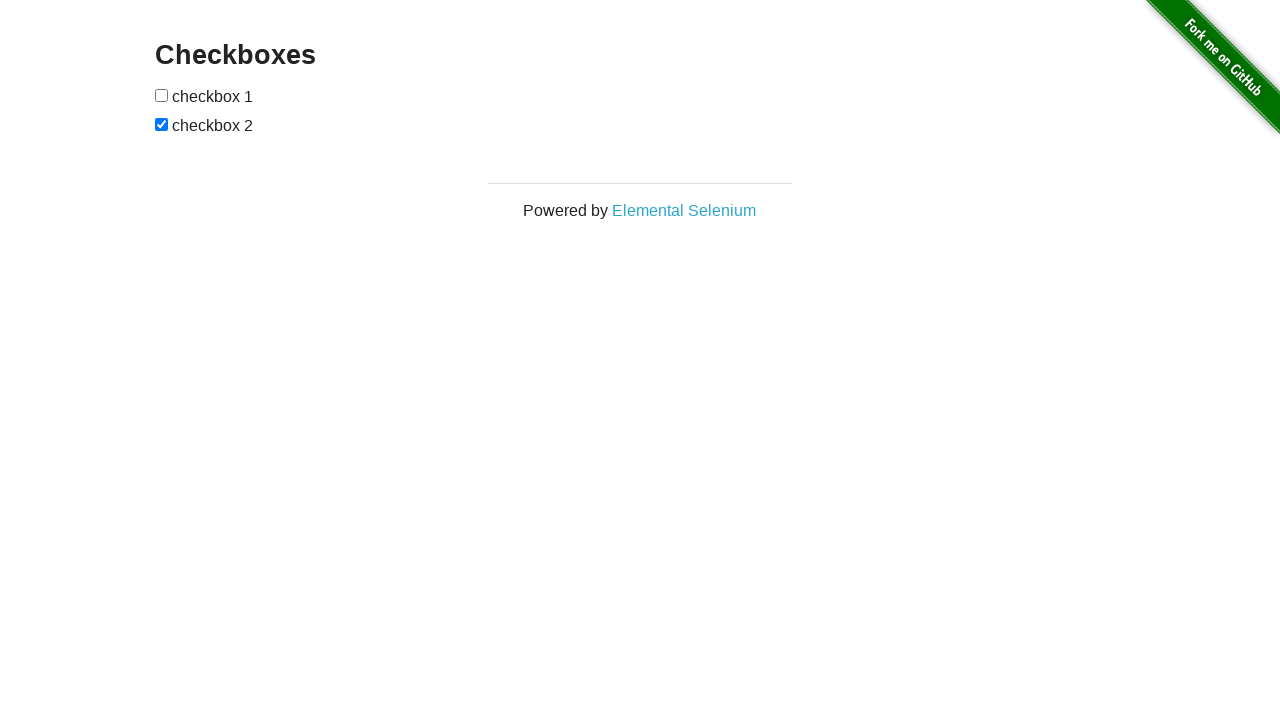

Clicked checkbox 1 to set it to checked state at (162, 95) on #checkboxes input[type='checkbox'] >> nth=0
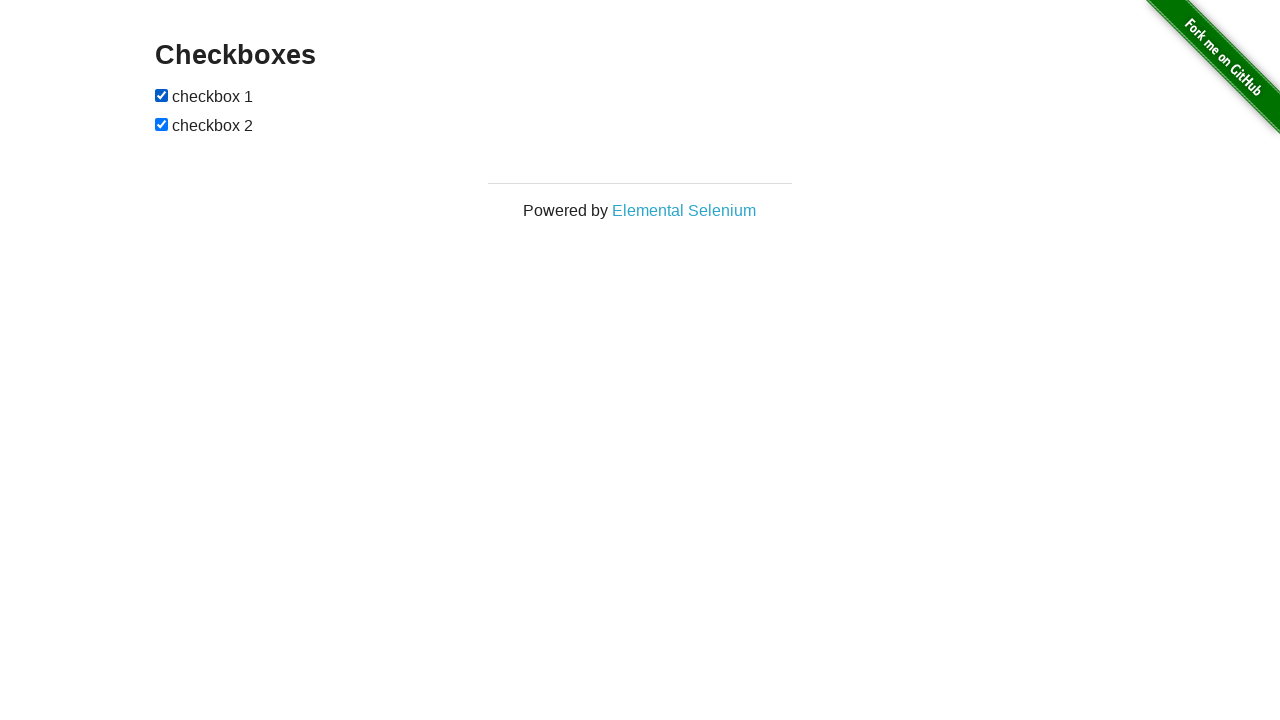

Clicked checkbox 2 to set it to unchecked state at (162, 124) on #checkboxes input[type='checkbox'] >> nth=1
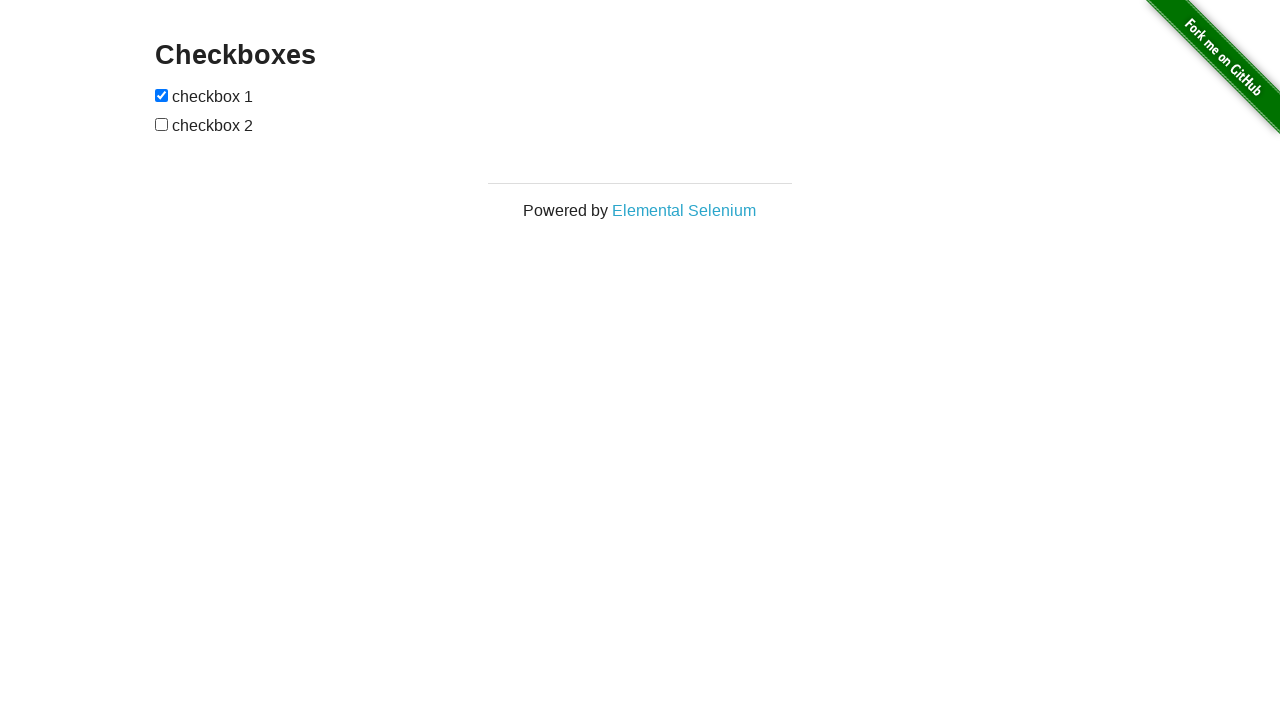

Verified checkbox 1 is in checked state
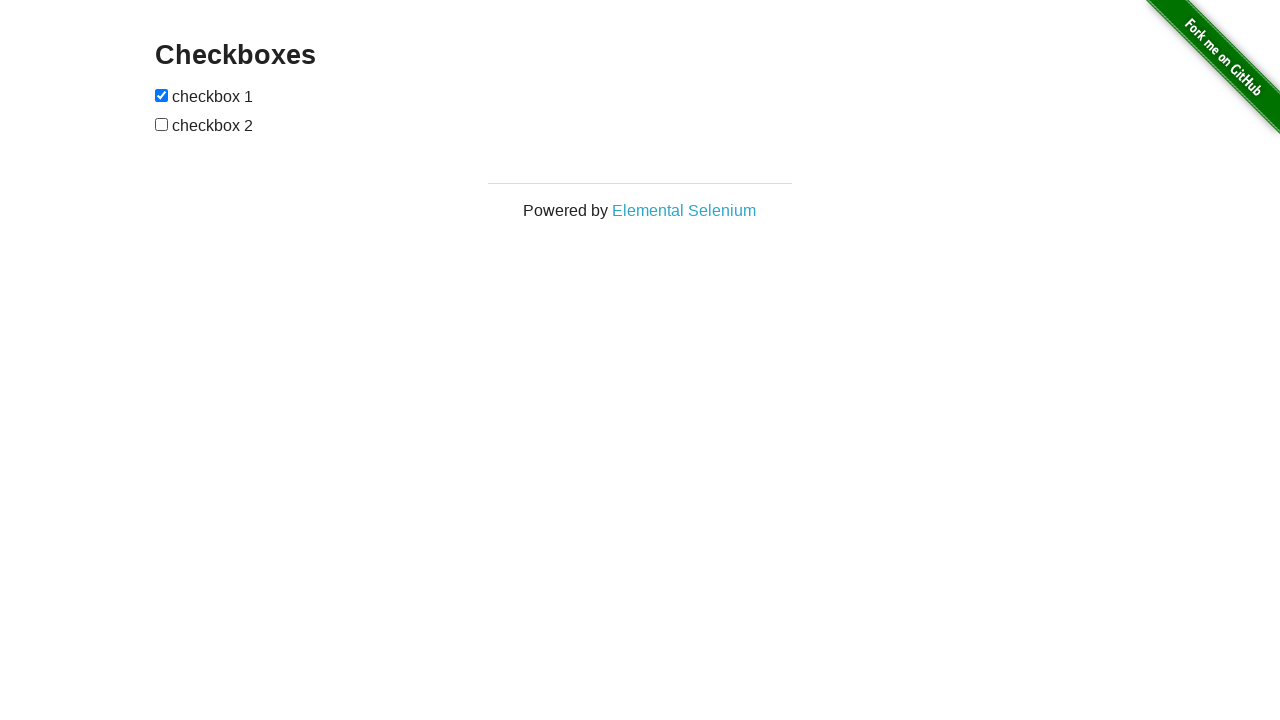

Verified checkbox 2 is in unchecked state
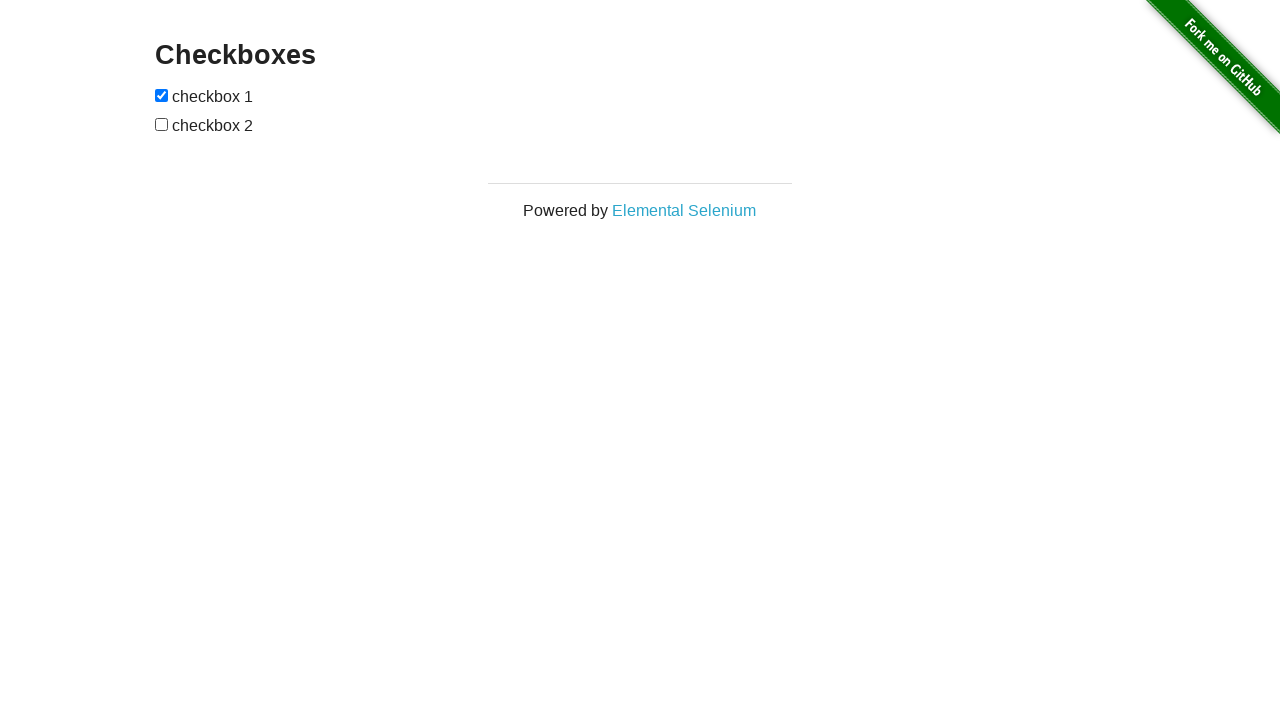

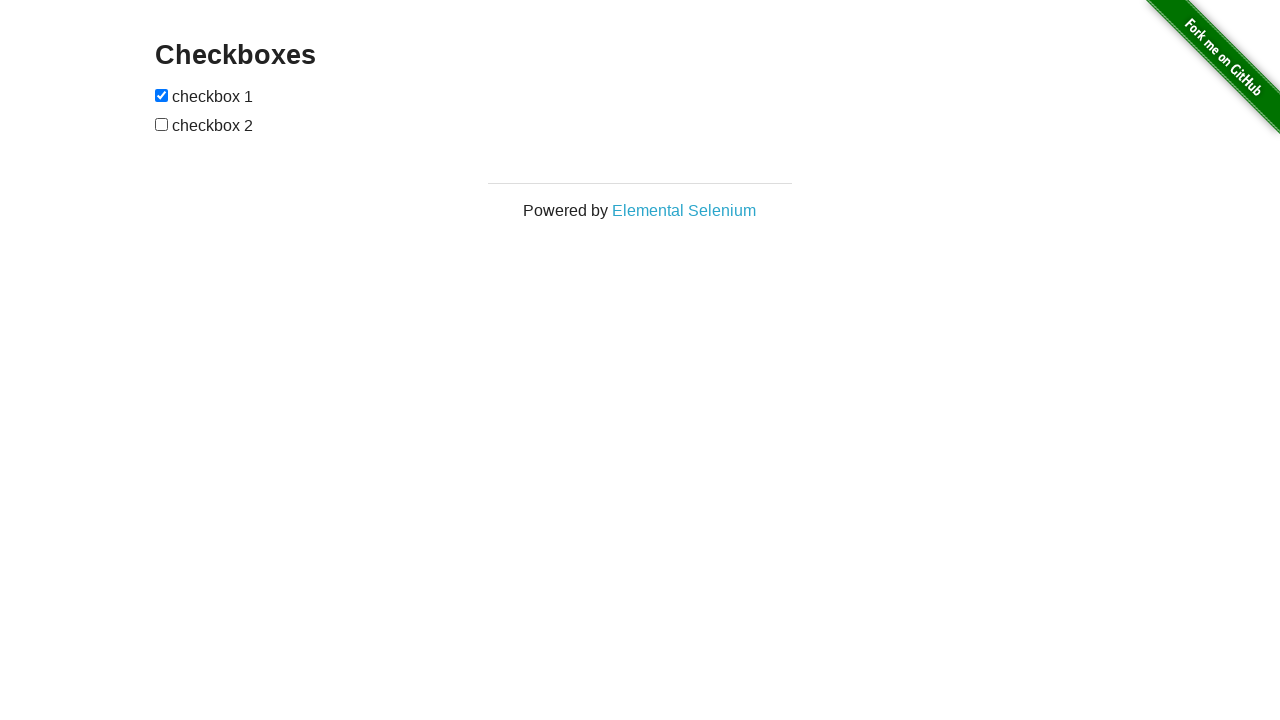